Opens the WhiteBox QA website to verify the page loads successfully

Starting URL: http://www.whiteboxqa.com/

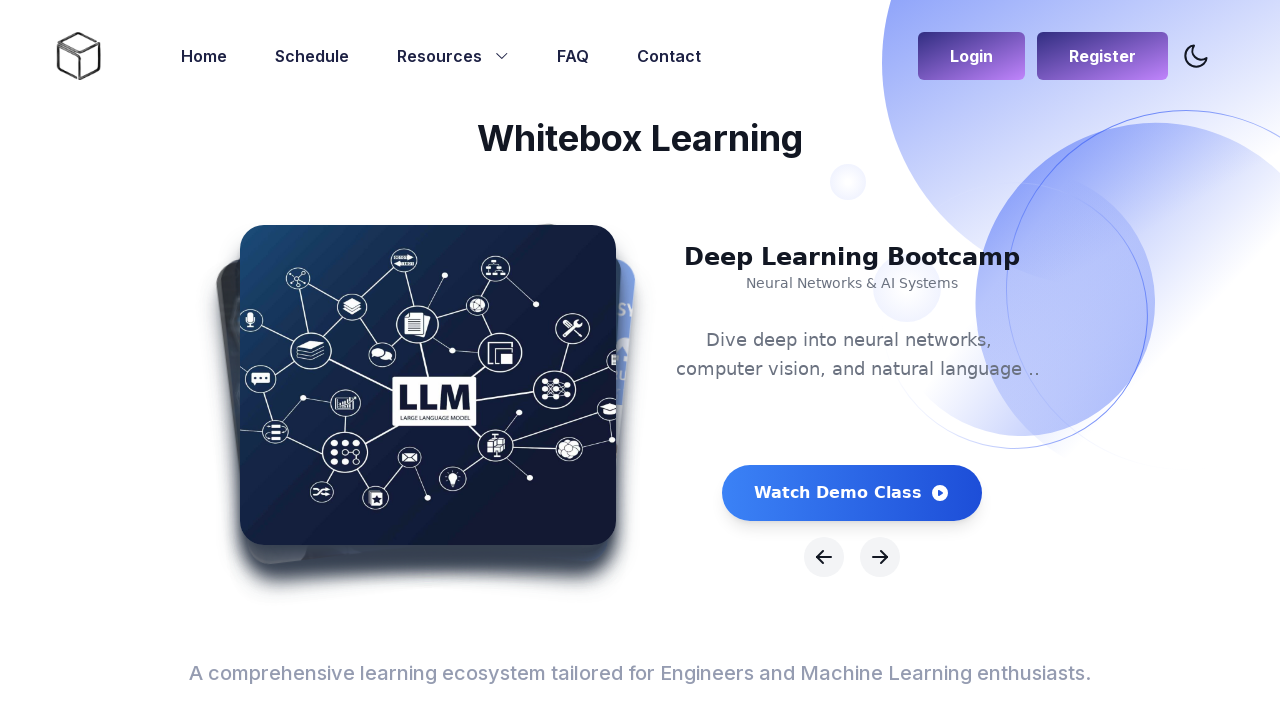

Waited for page network to be idle - WhiteBox QA website loaded successfully
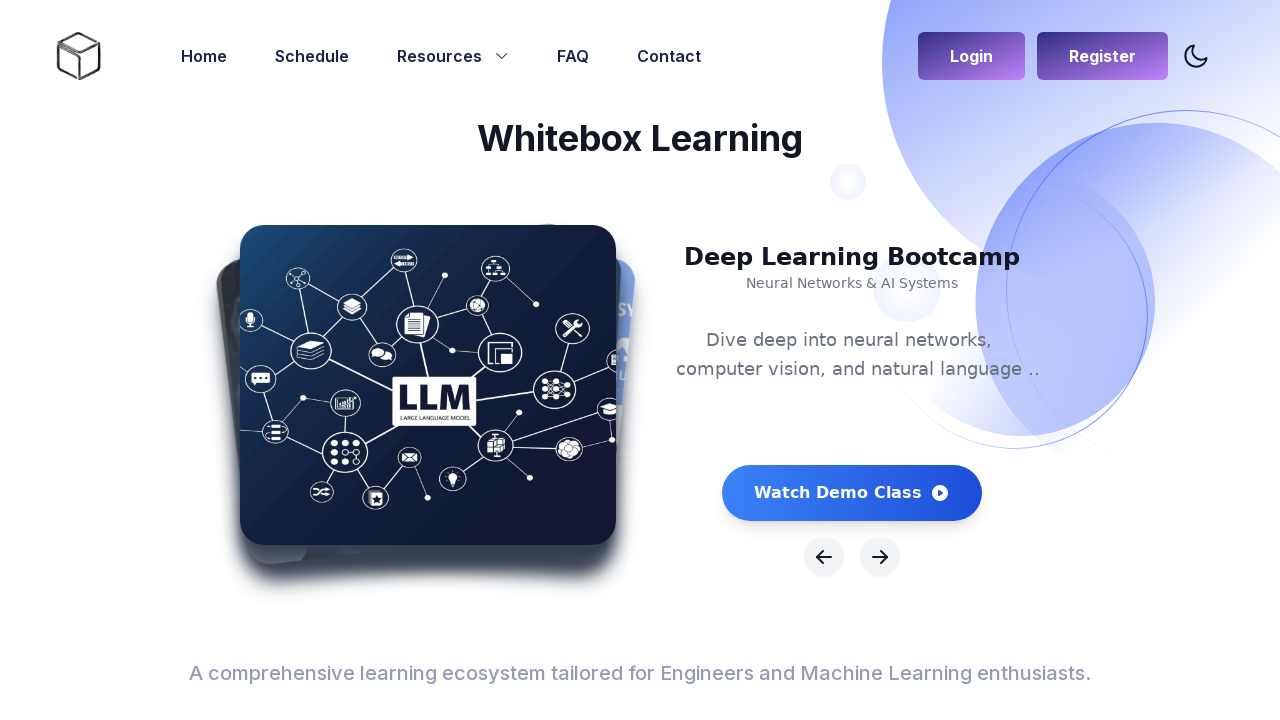

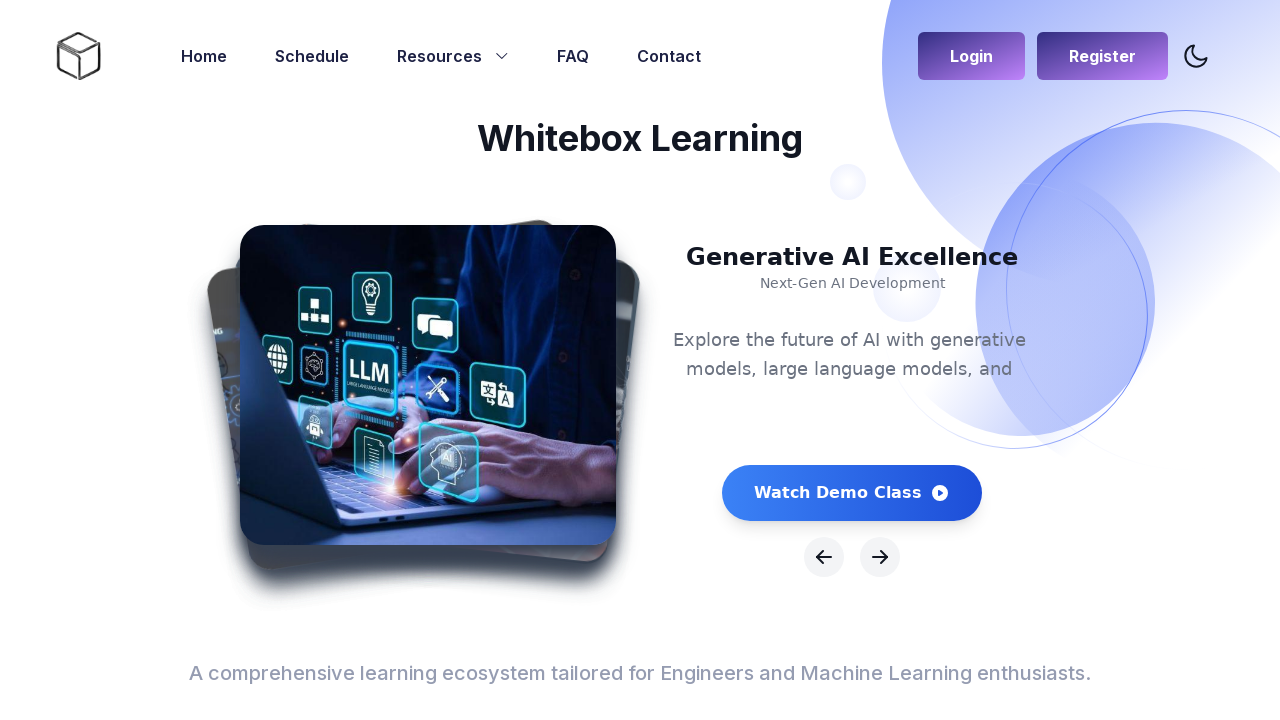